Tests the Starbucks Korea store finder by navigating through the location search interface, selecting a region, and verifying that store listings are displayed.

Starting URL: https://www.starbucks.co.kr/store/store_map.do?disp=locale

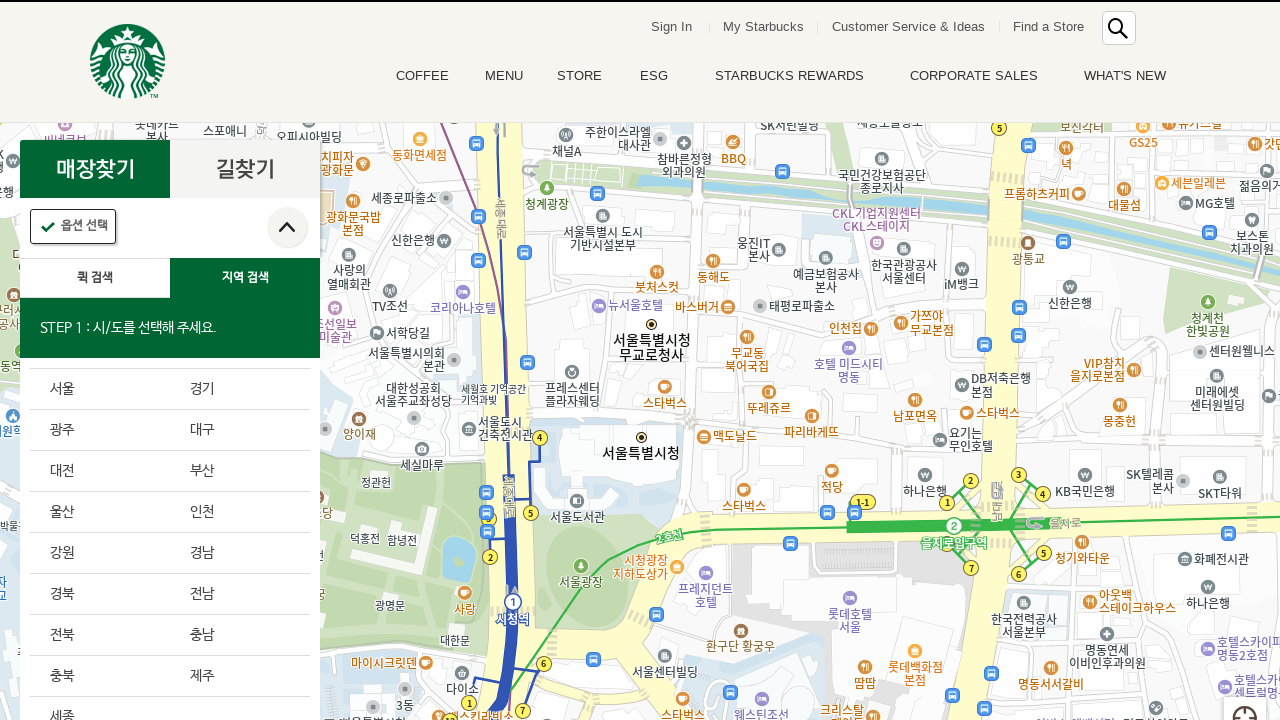

Waited for main container to load
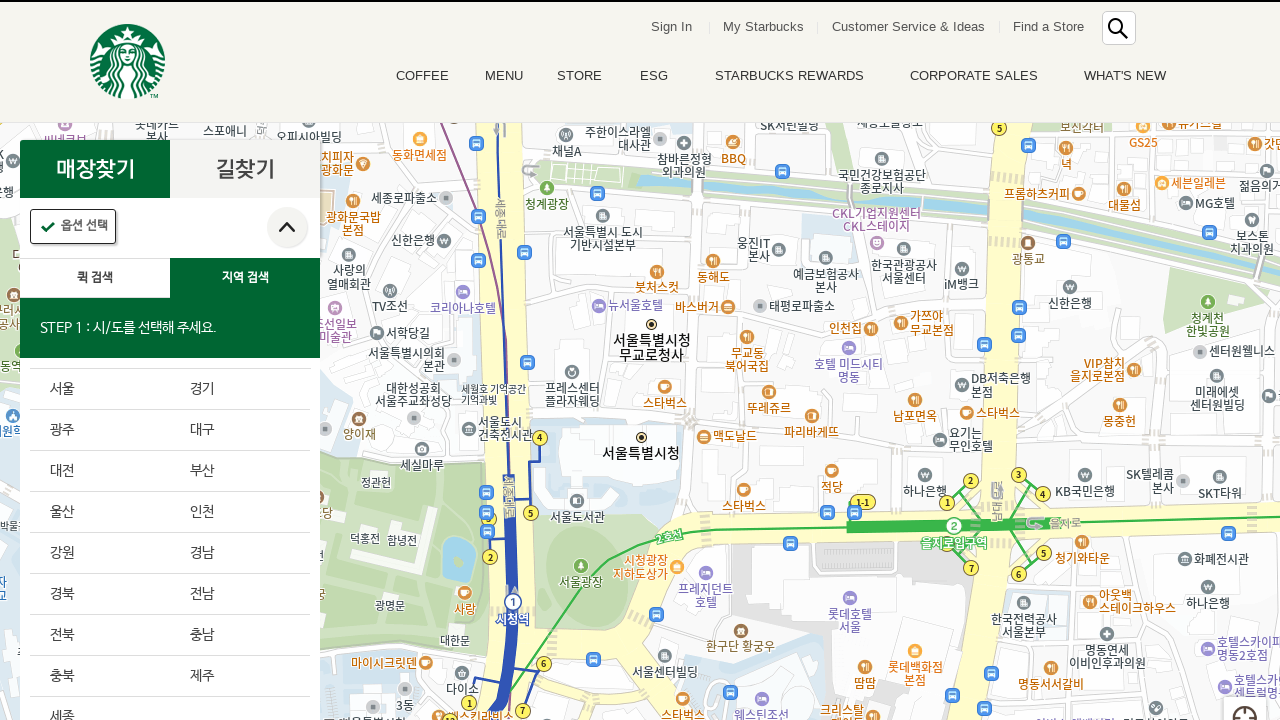

Clicked location search button at (245, 278) on #container > div > form > fieldset > div > section > article.find_store_cont > a
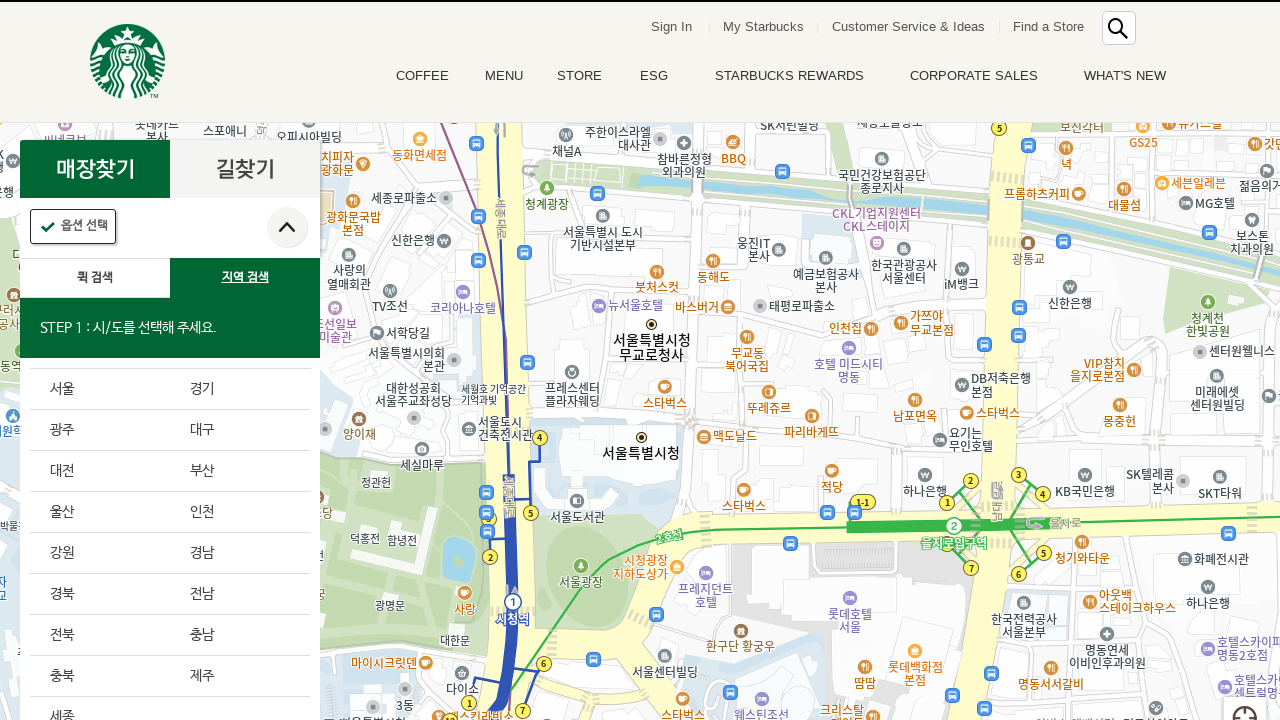

Location list appeared
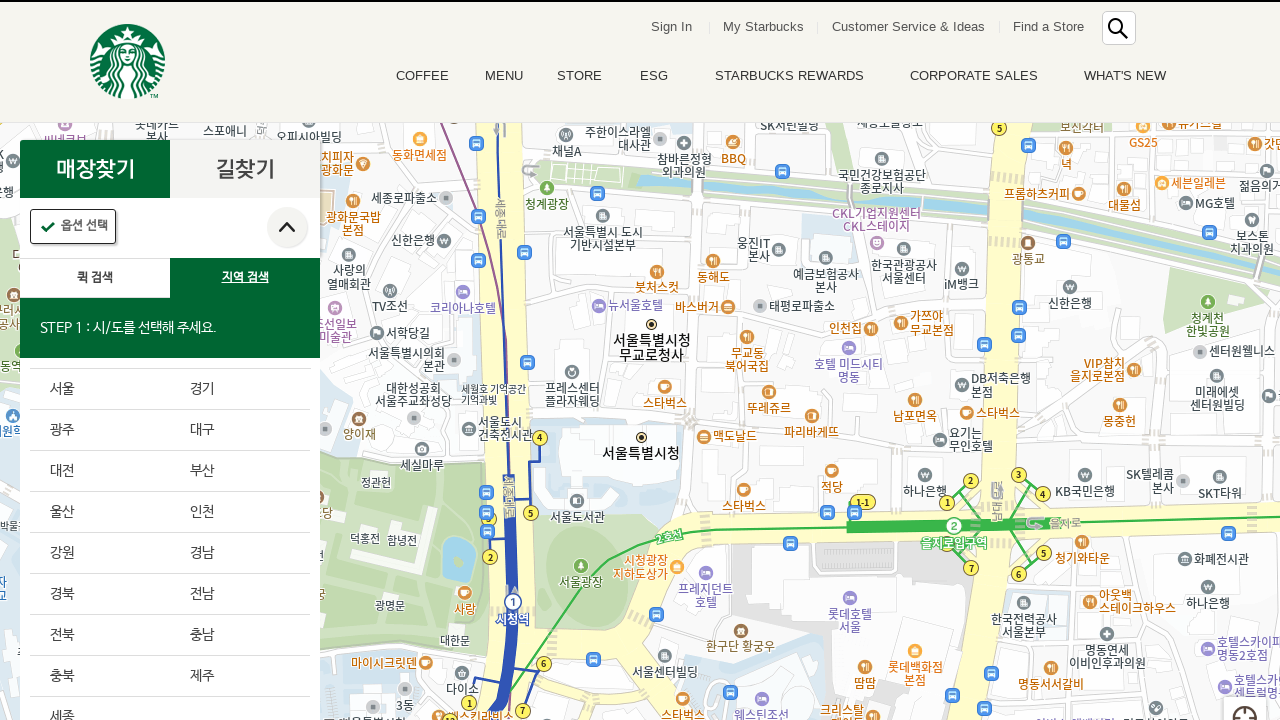

Clicked on first region (Seoul) at (100, 389) on #container > div > form > fieldset > div > section > article.find_store_cont > a
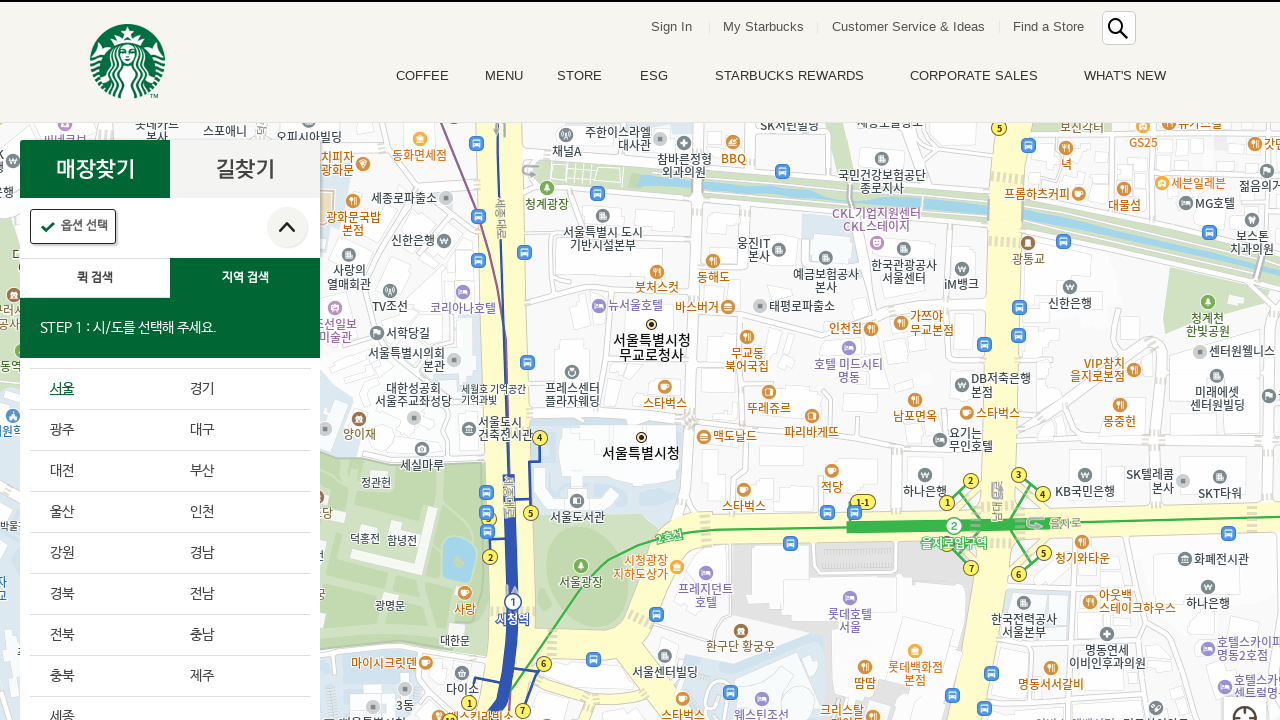

Sub-region options loaded
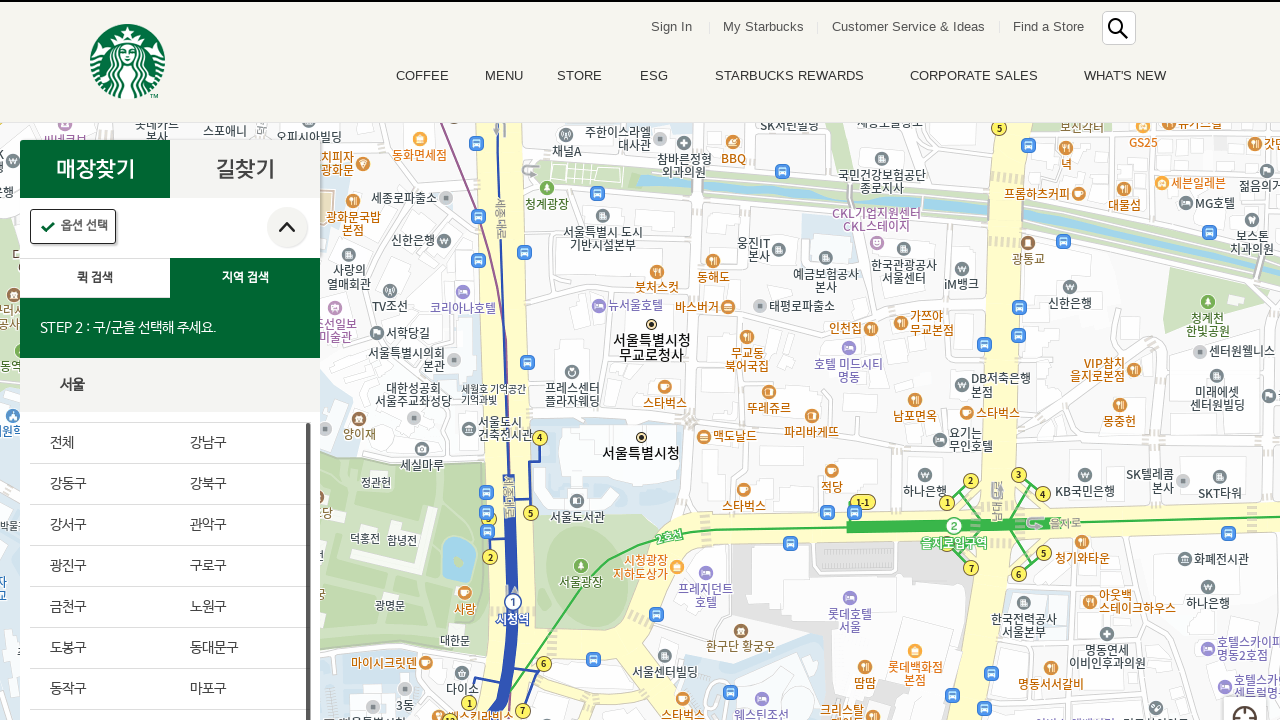

Clicked 'All' option to select all sub-regions at (100, 443) on #mCSB_2_container > ul > li:nth-child(1) > a
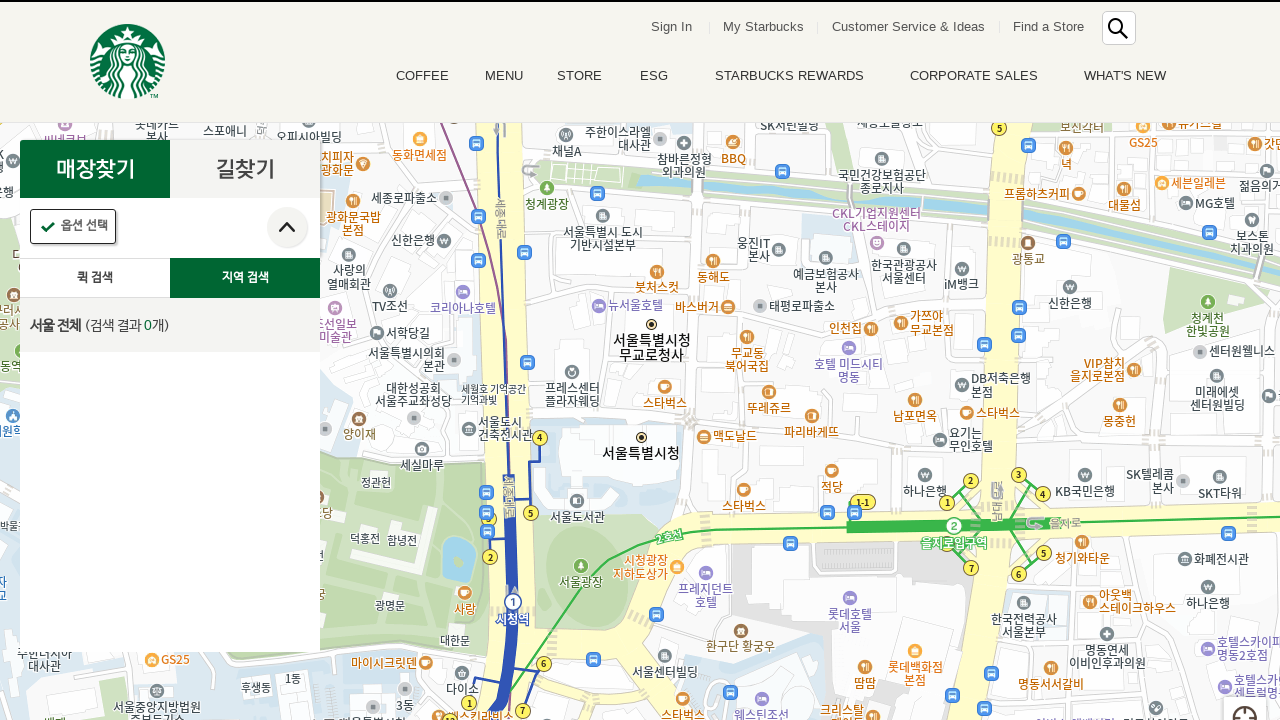

Store listings loaded and displayed
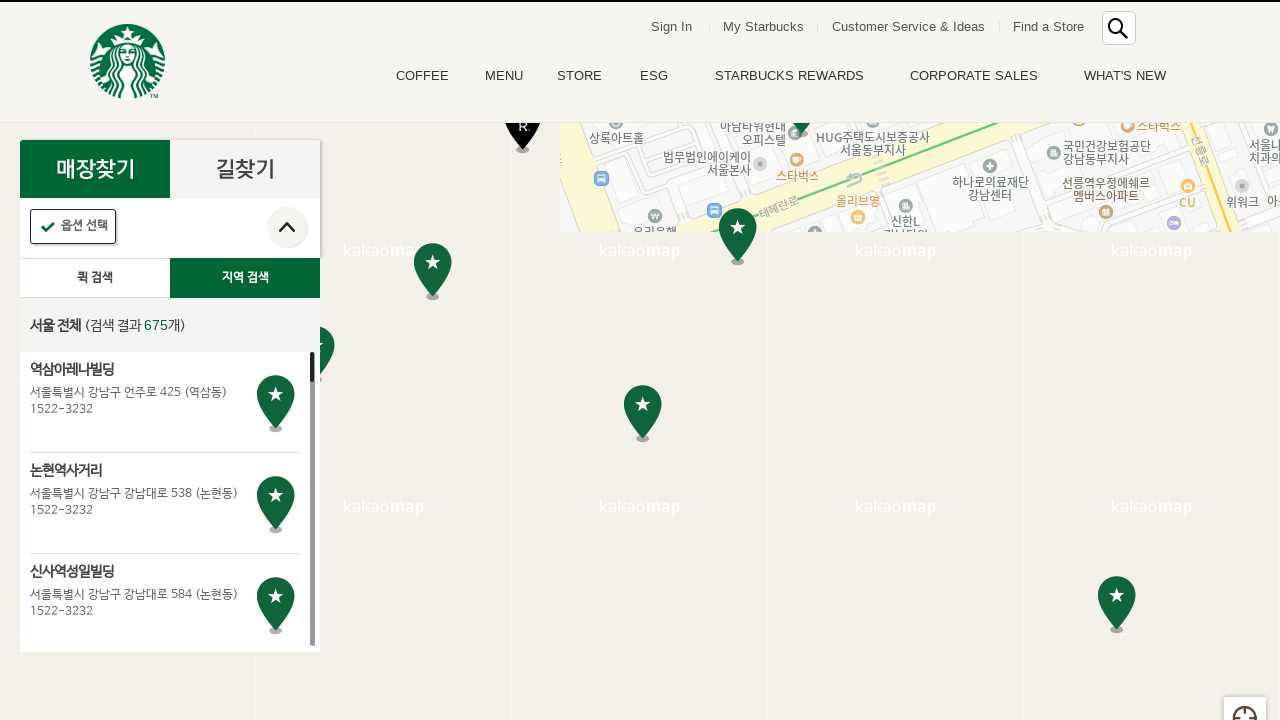

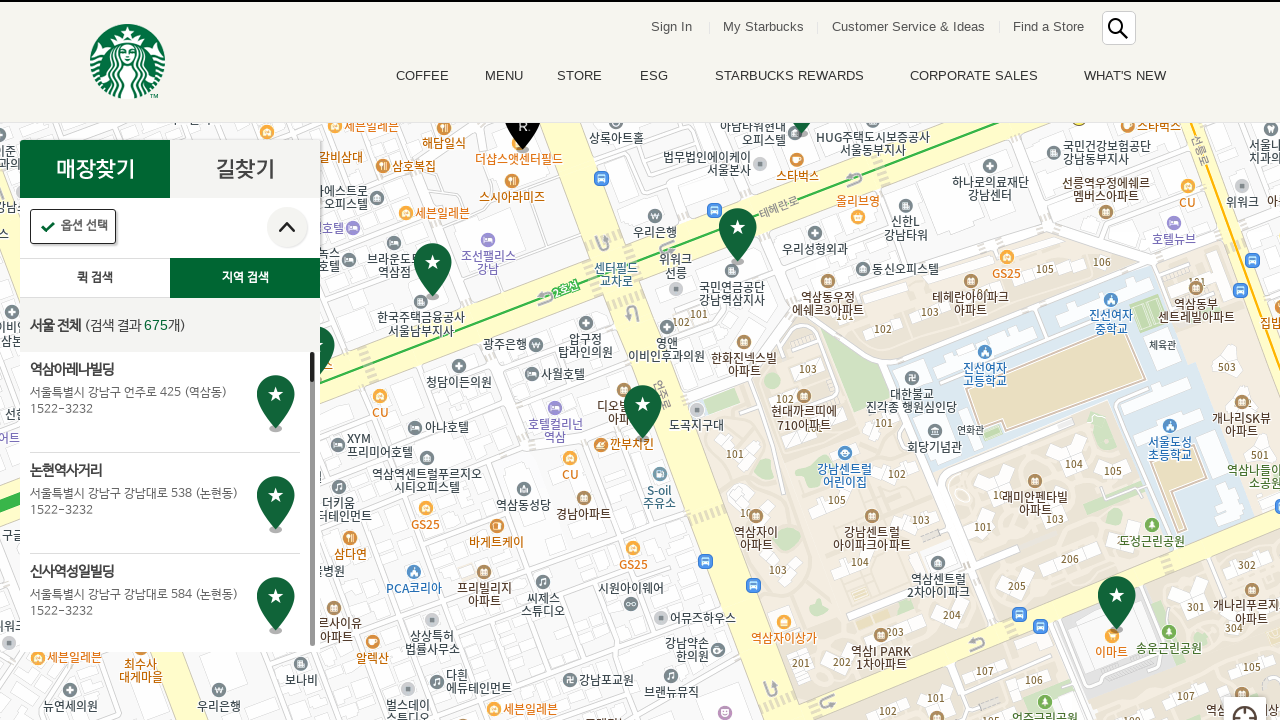